Tests registration form validation by entering mismatched password confirmation and verifying error message appears

Starting URL: https://alada.vn/tai-khoan/dang-ky.html

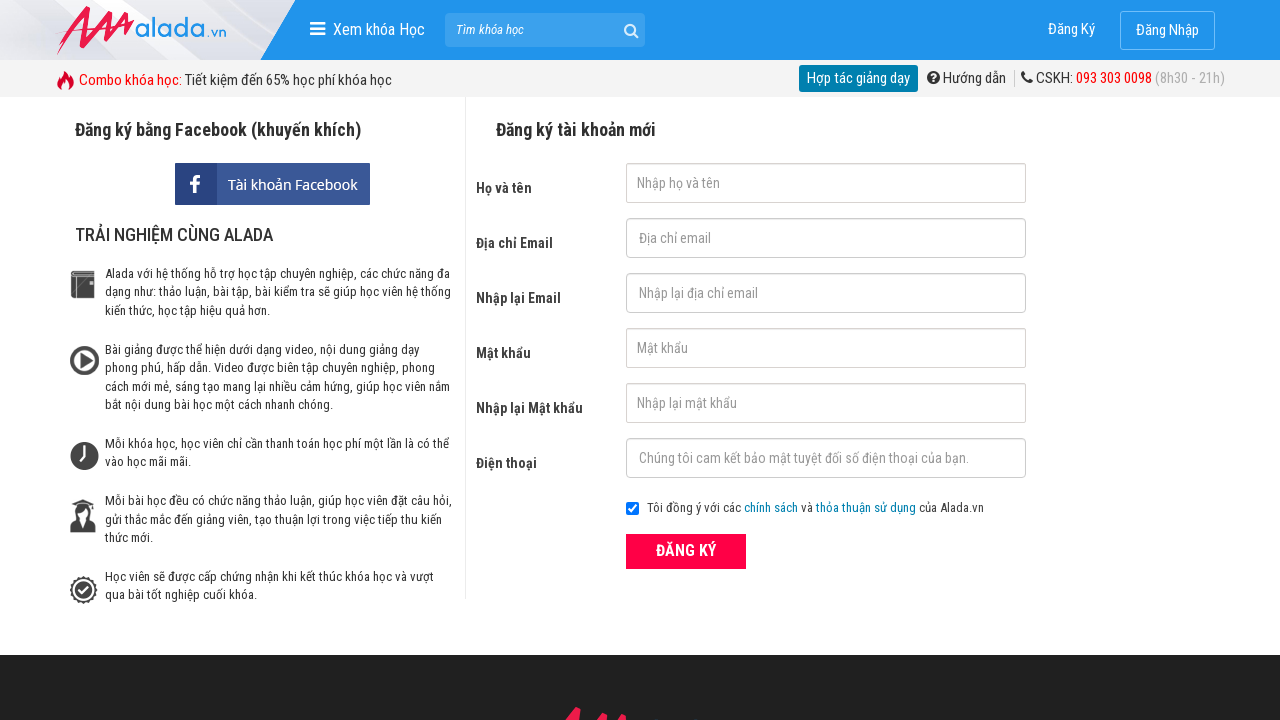

Filled first name field with 'Hoa tran' on input[name='txtFirstname']
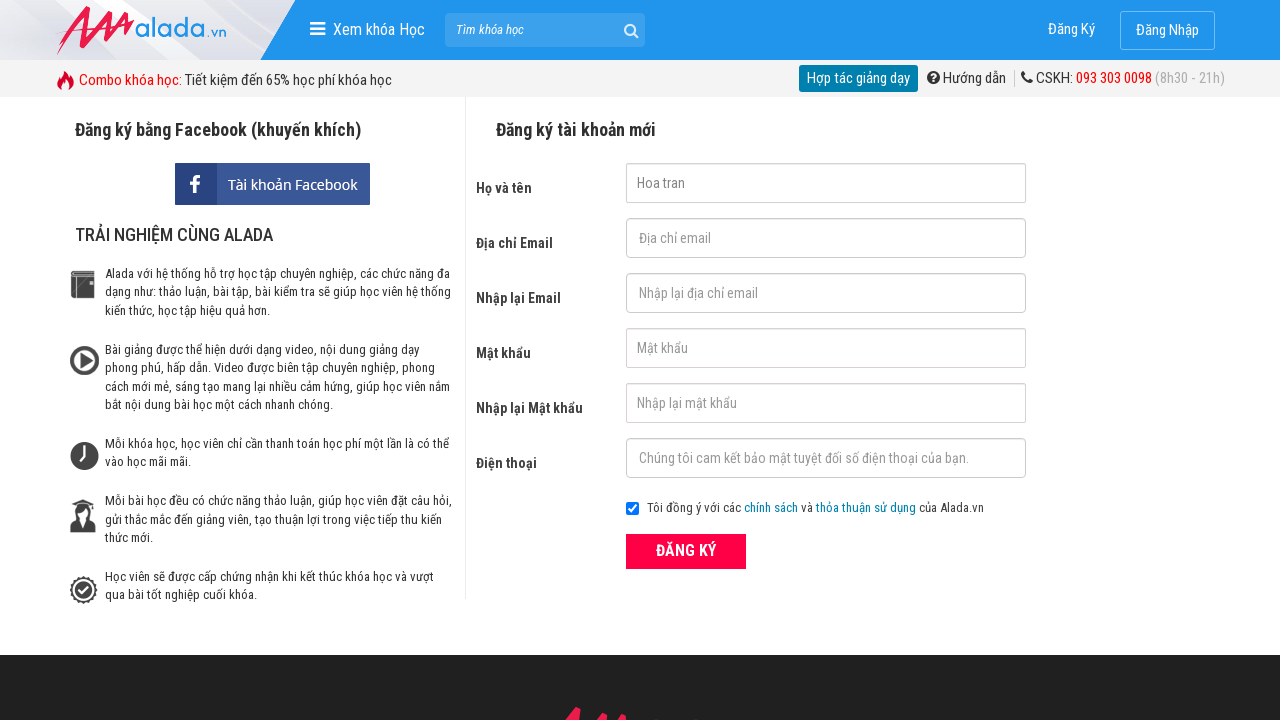

Filled email field with 'Hoa@gmail.com' on input[name='txtEmail']
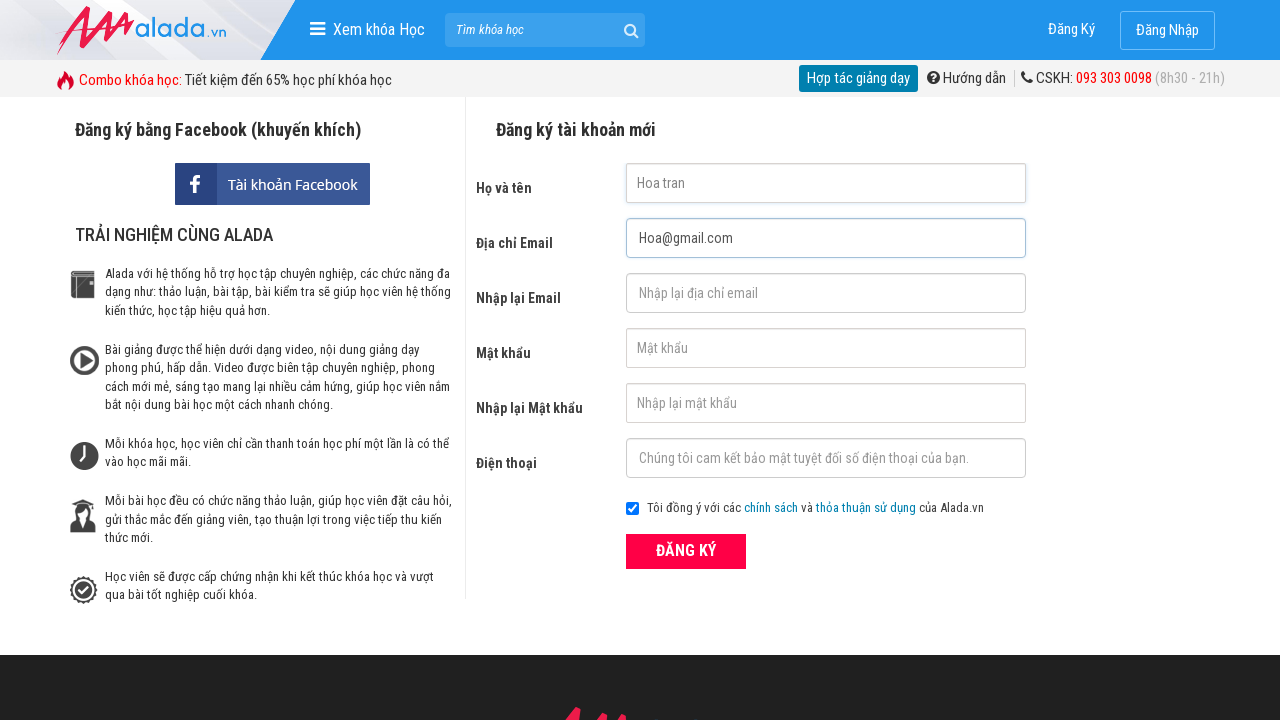

Filled confirm email field with 'Hoa@gmail.com' on input[name='txtCEmail']
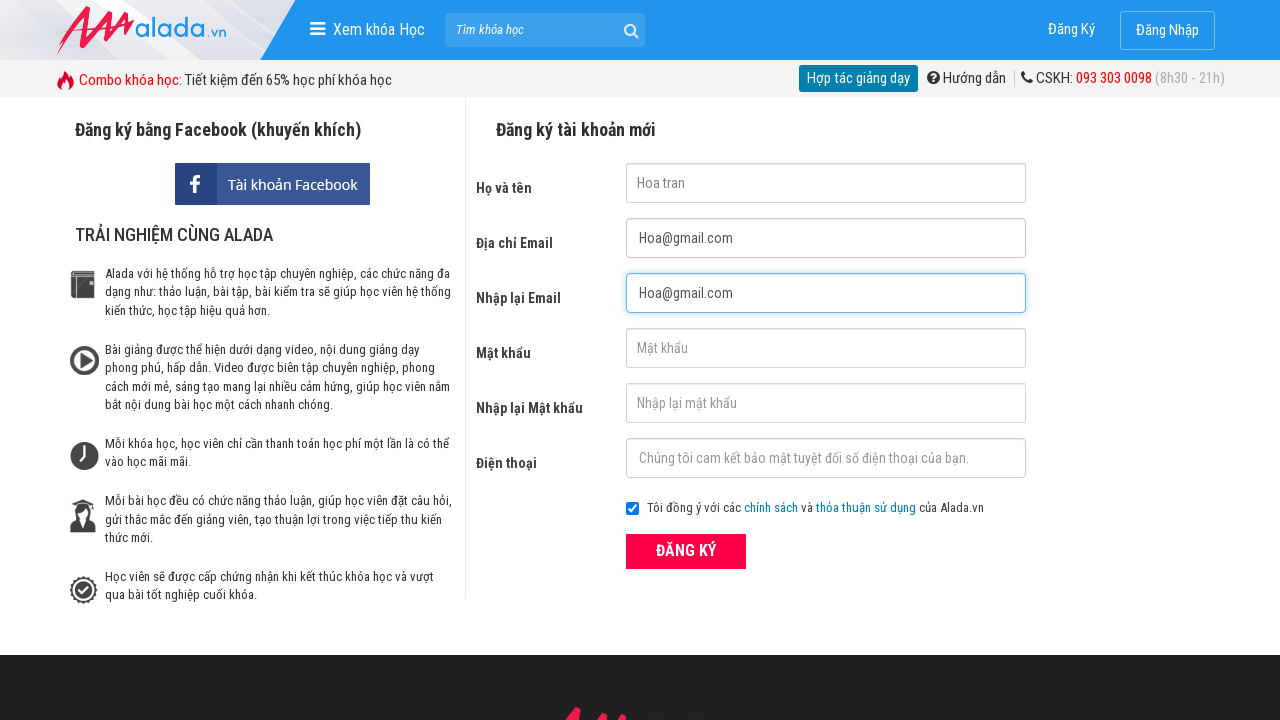

Filled password field with '123456' on input[name='txtPassword']
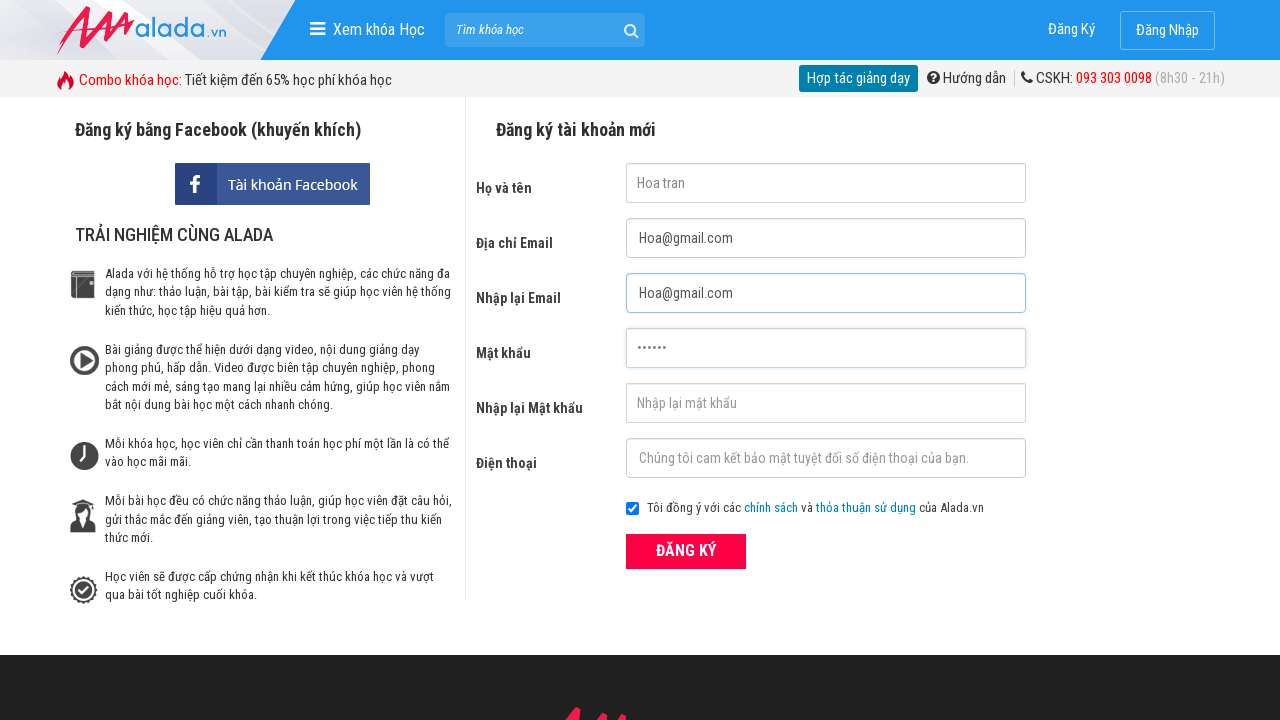

Filled confirm password field with mismatched password '123498' on input[name='txtCPassword']
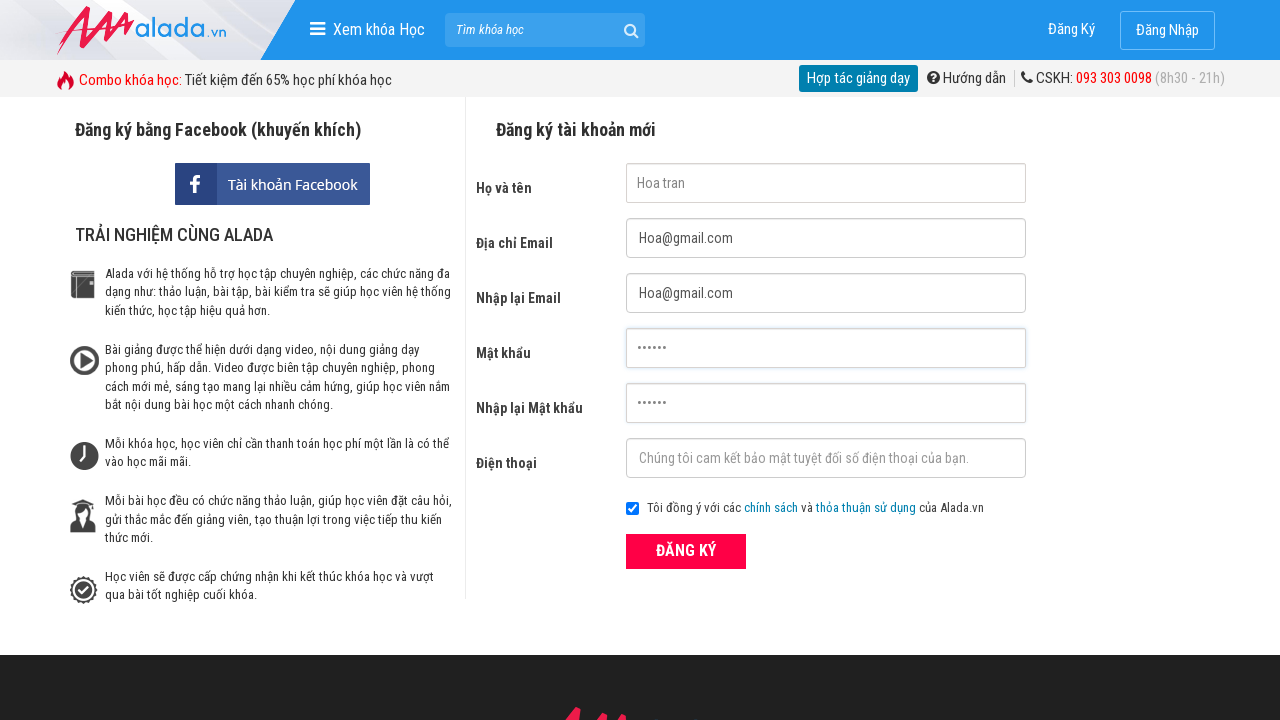

Filled phone field with '0971809071' on input[name='txtPhone']
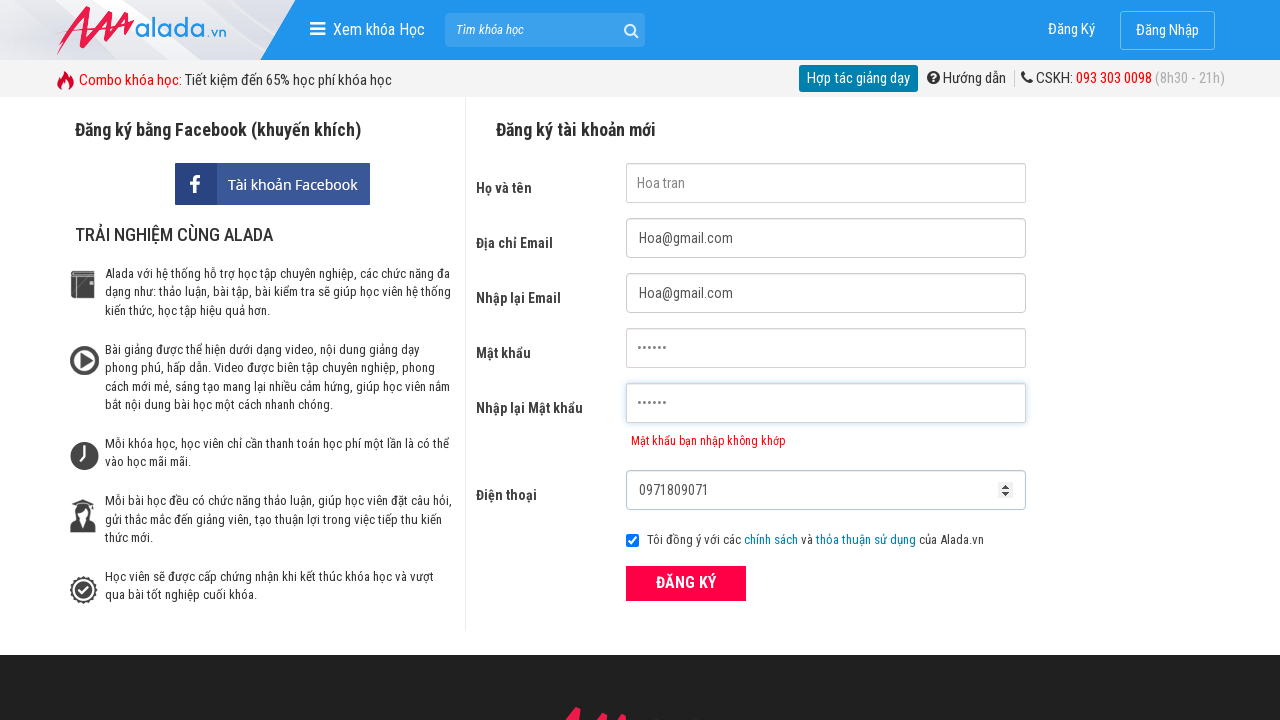

Password confirmation error message appeared, verifying mismatched password validation
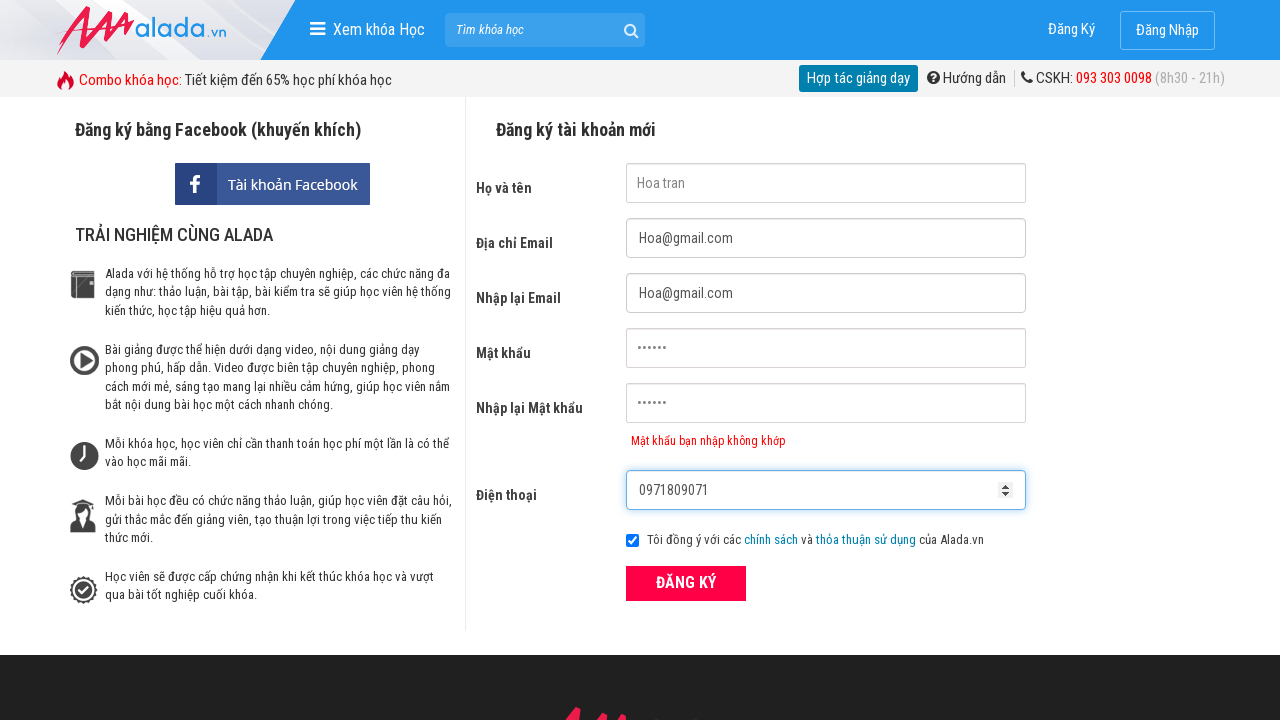

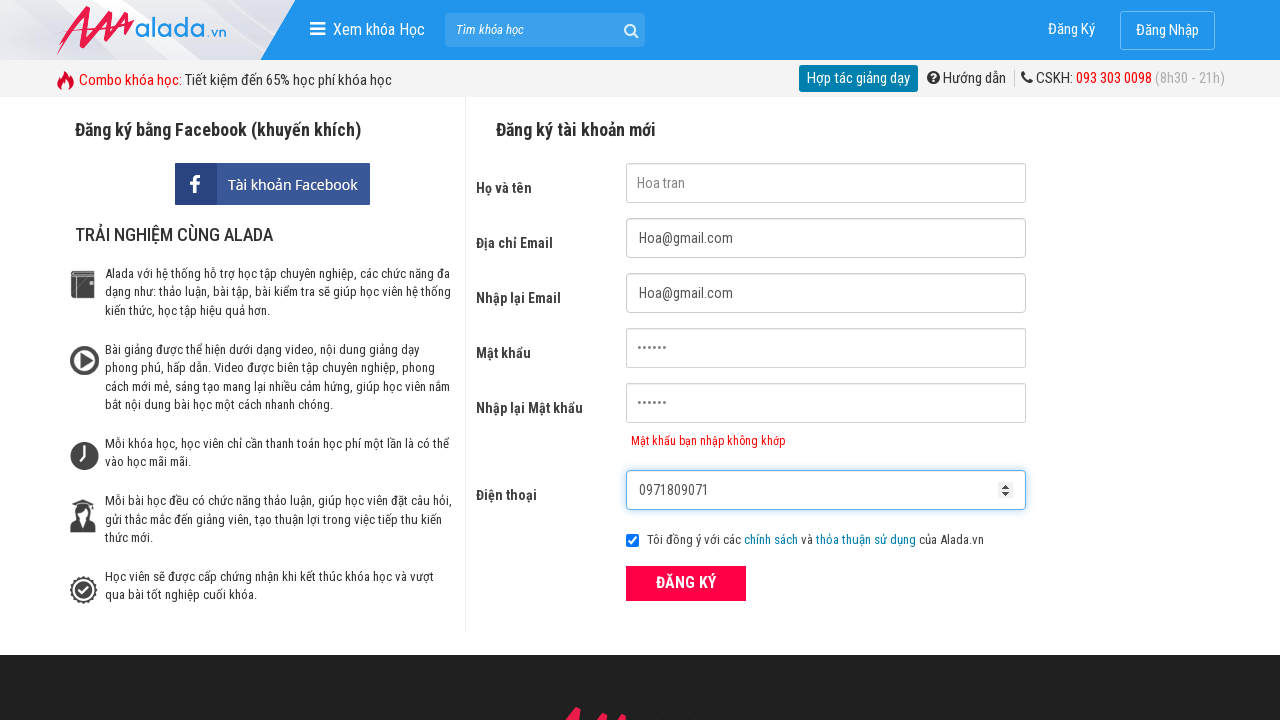